Navigates to a Sina Finance stock page and verifies that the price element is present on the page

Starting URL: https://finance.sina.com.cn/realstock/company/sh000001/nc.shtml

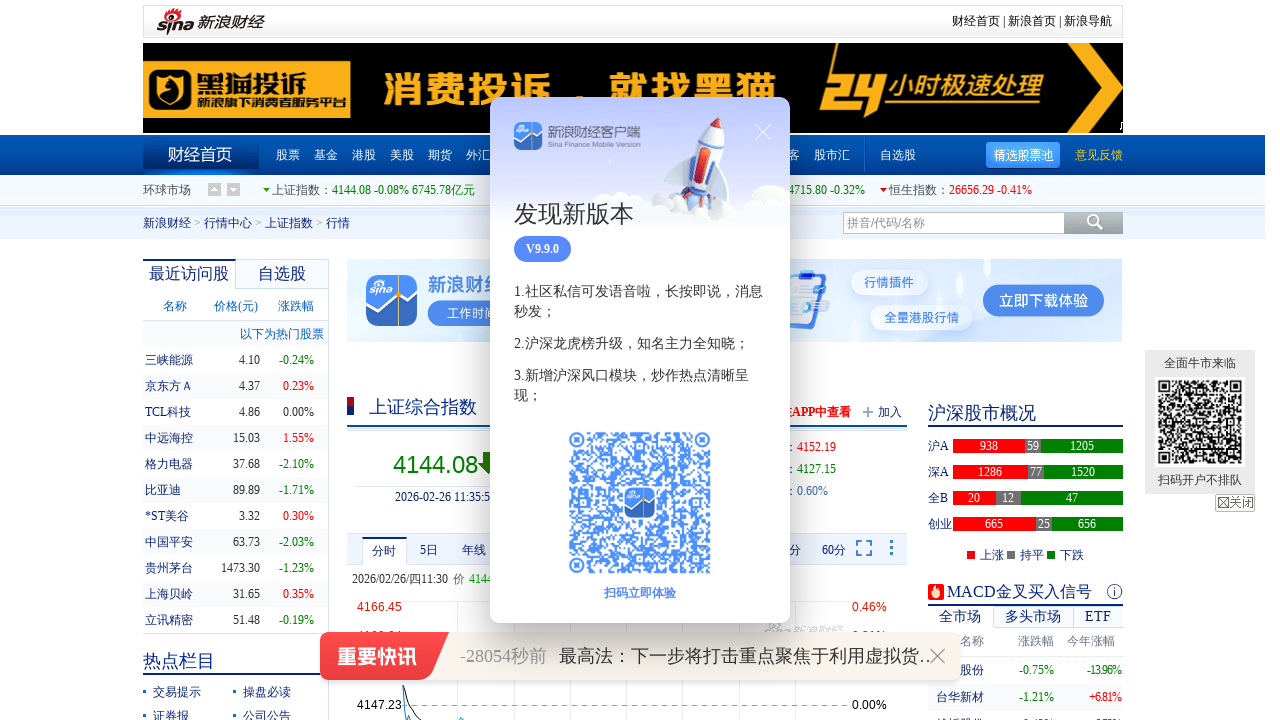

Navigated to Sina Finance stock page for sh000001
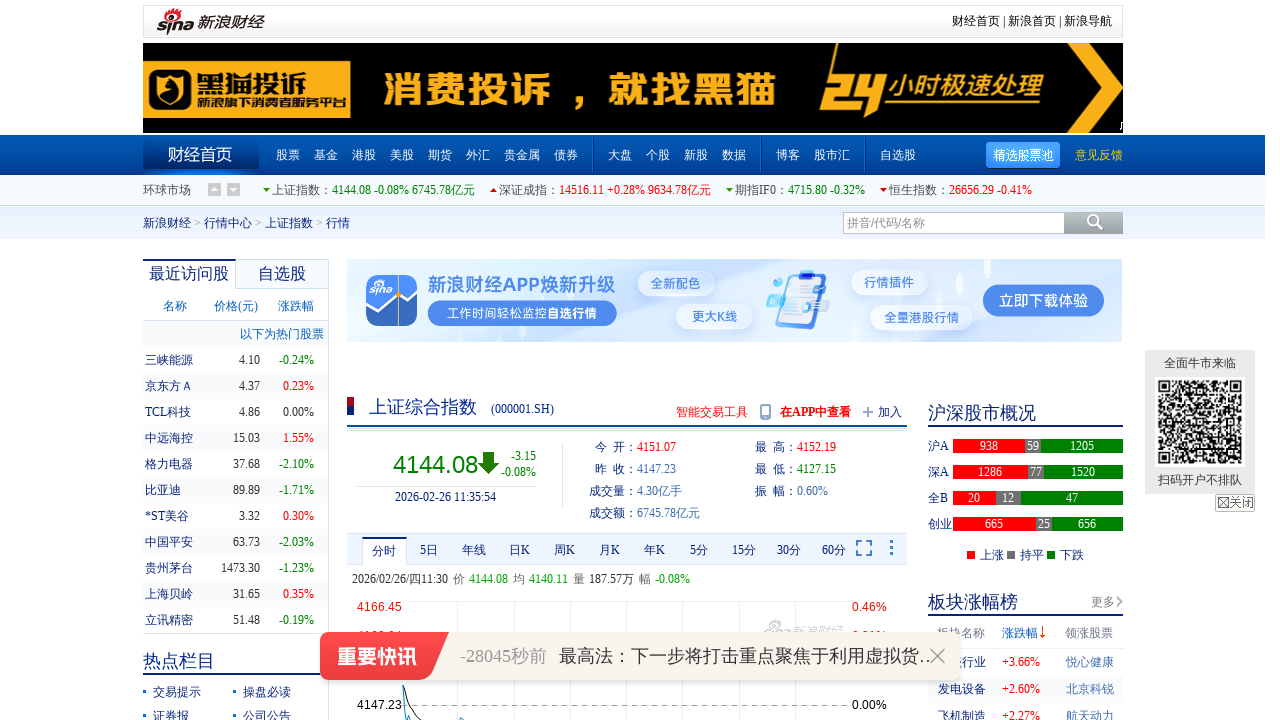

Price element is present on the page
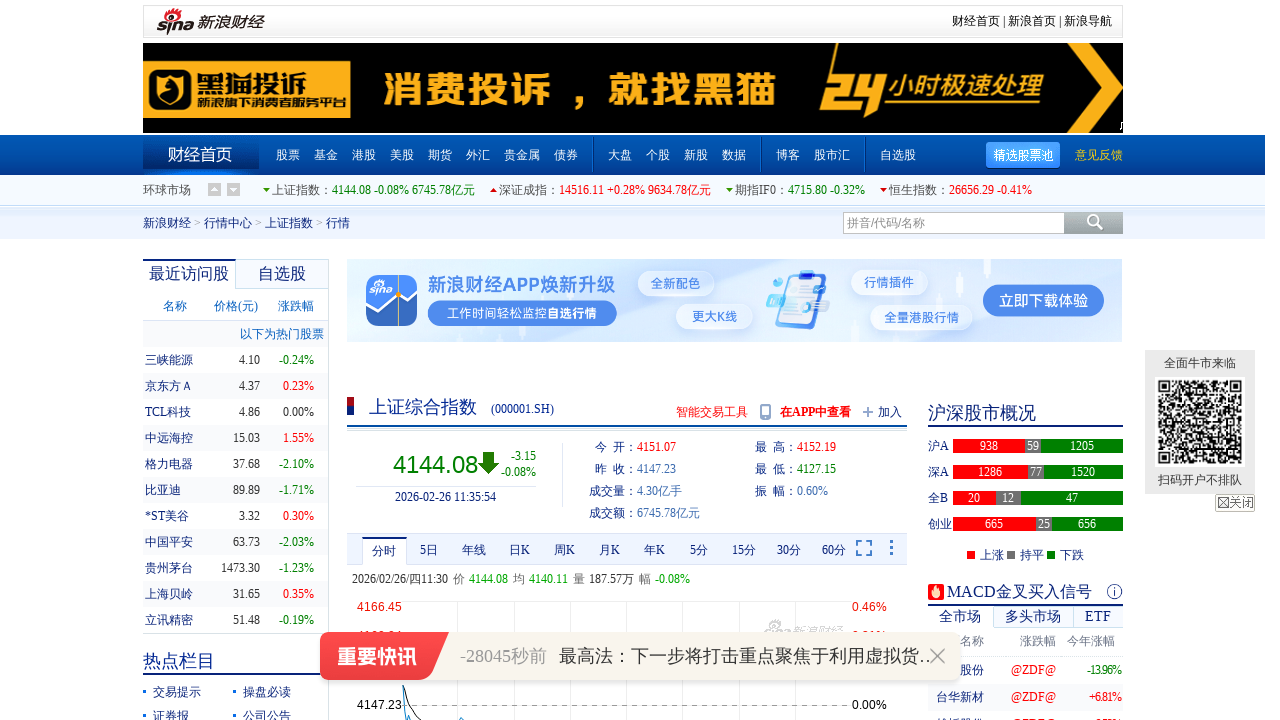

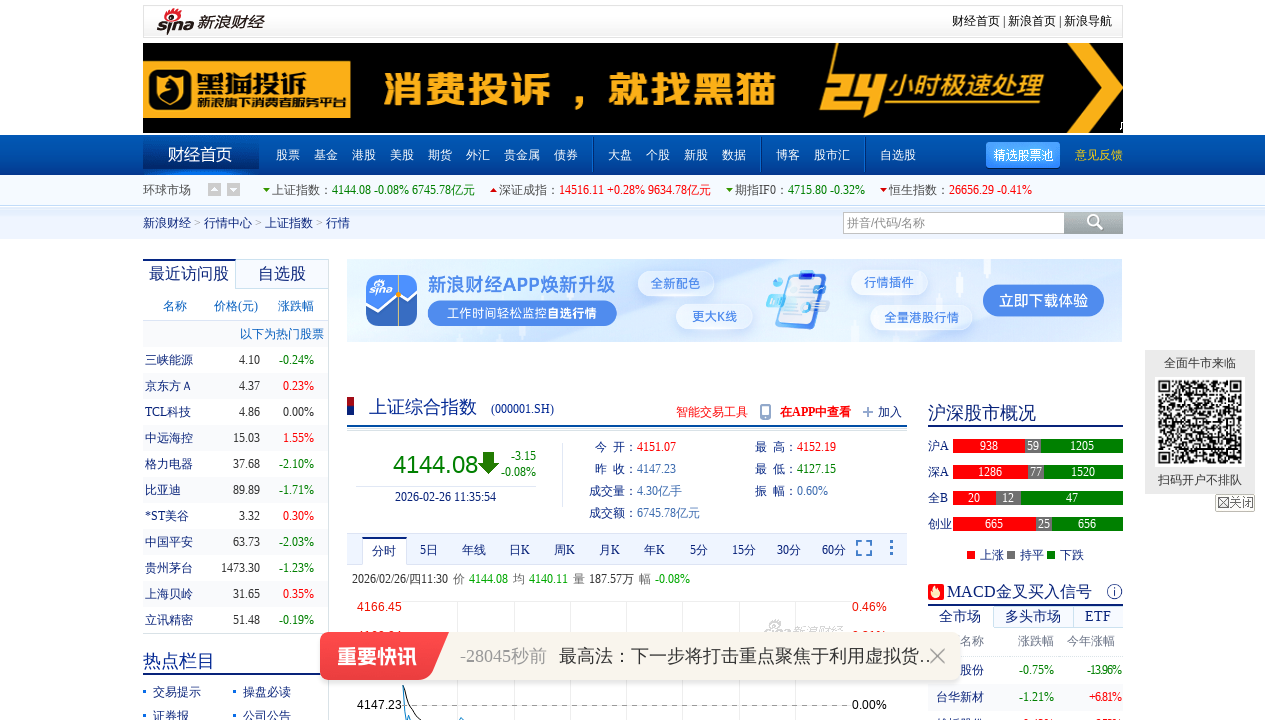